Tests file upload functionality by uploading a test file to the jQuery File Upload demo page

Starting URL: https://blueimp.github.io/jQuery-File-Upload/

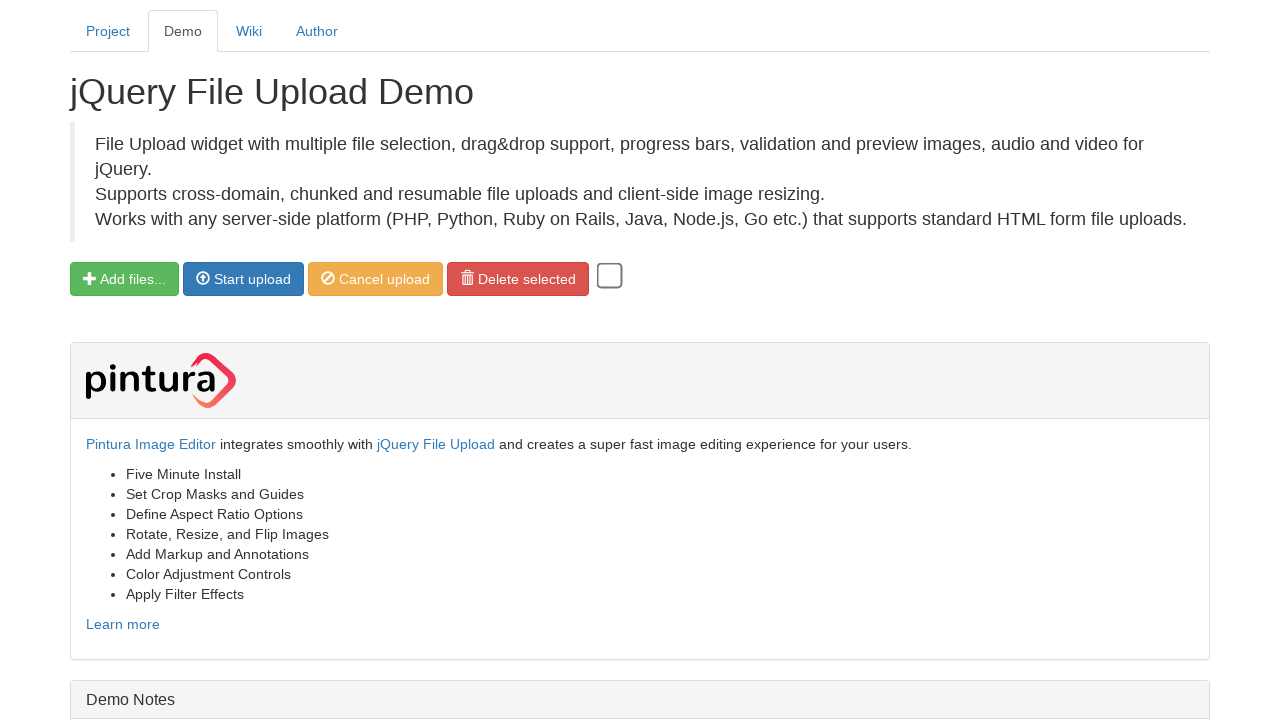

Created temporary test file for upload
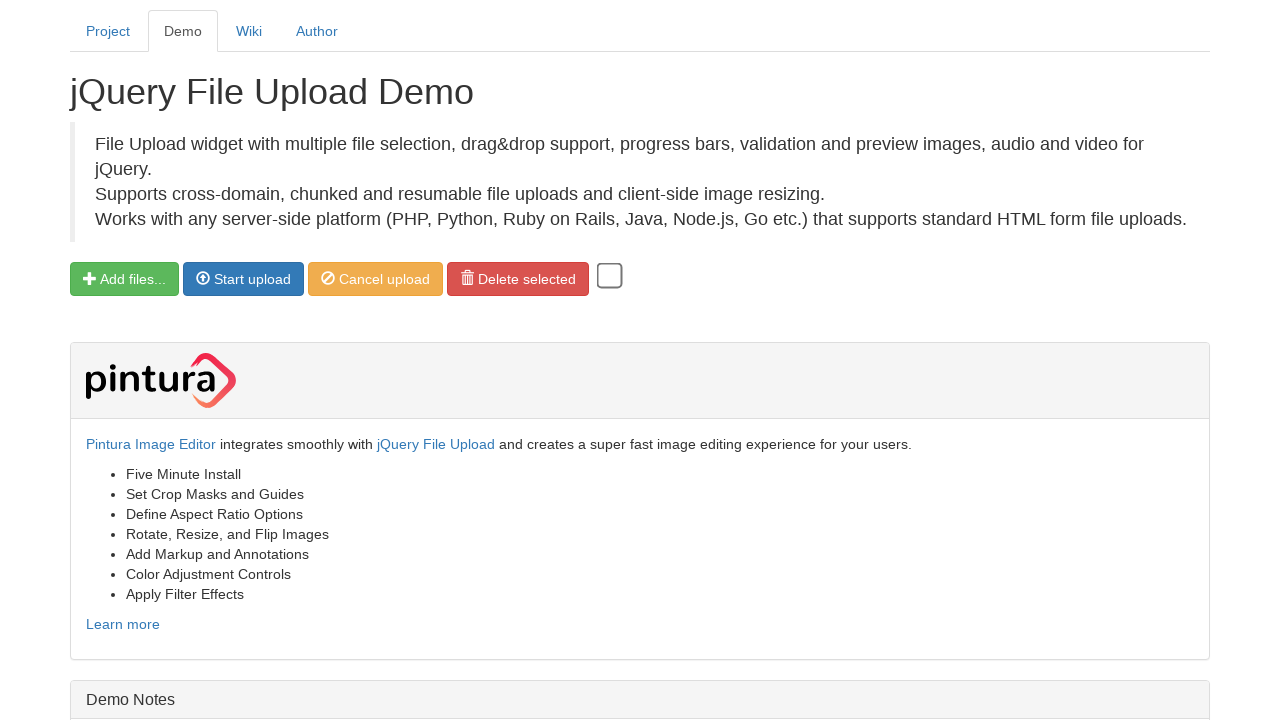

Set input files with test_upload_file.html
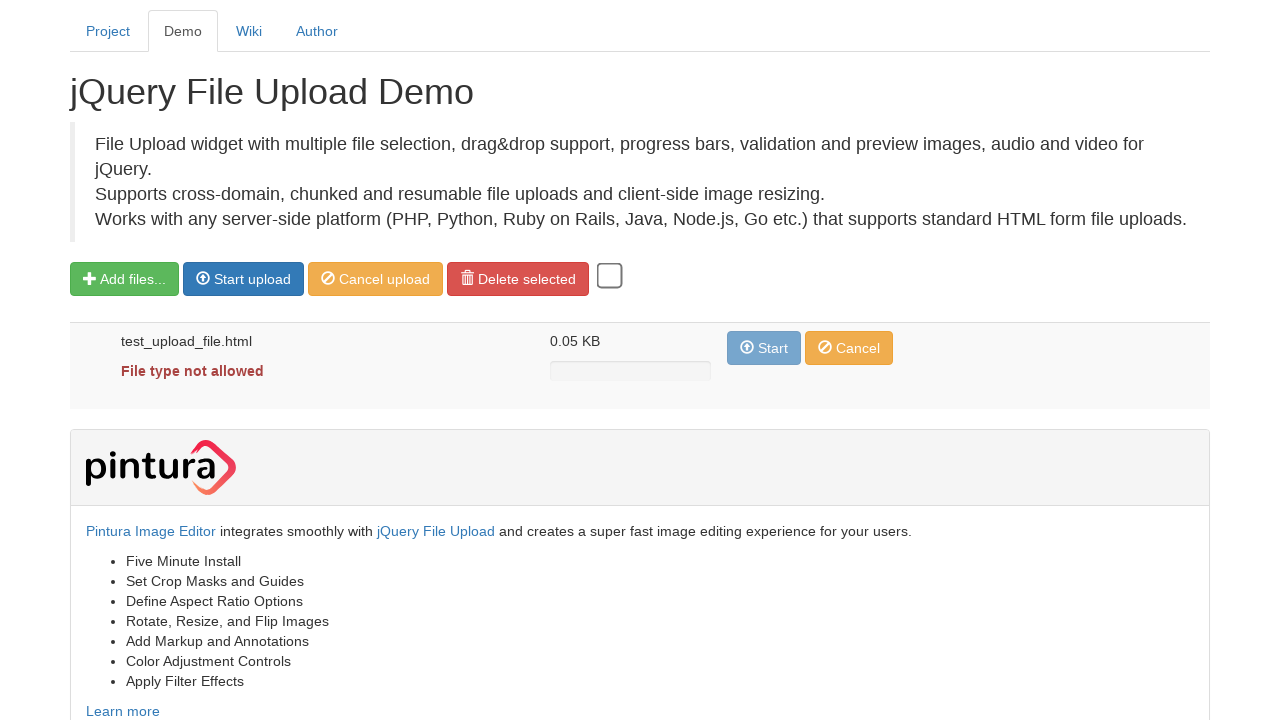

File appeared in the upload list
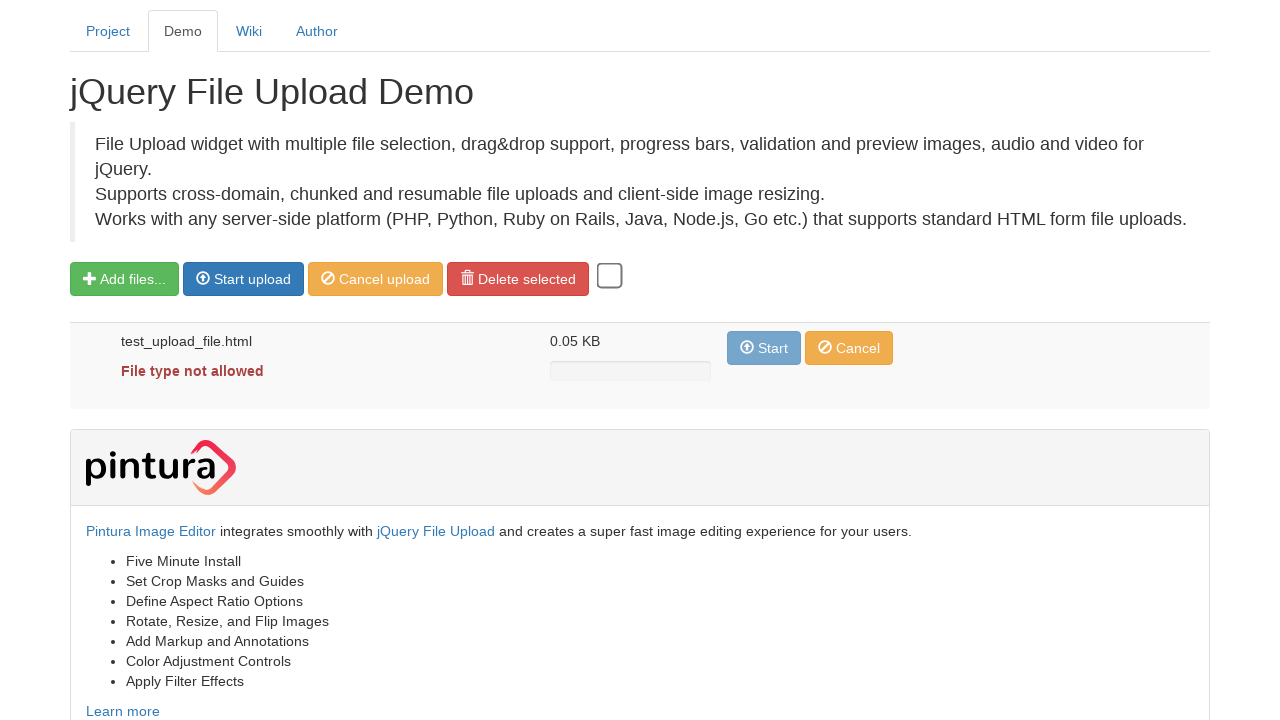

Cleaned up temporary test file
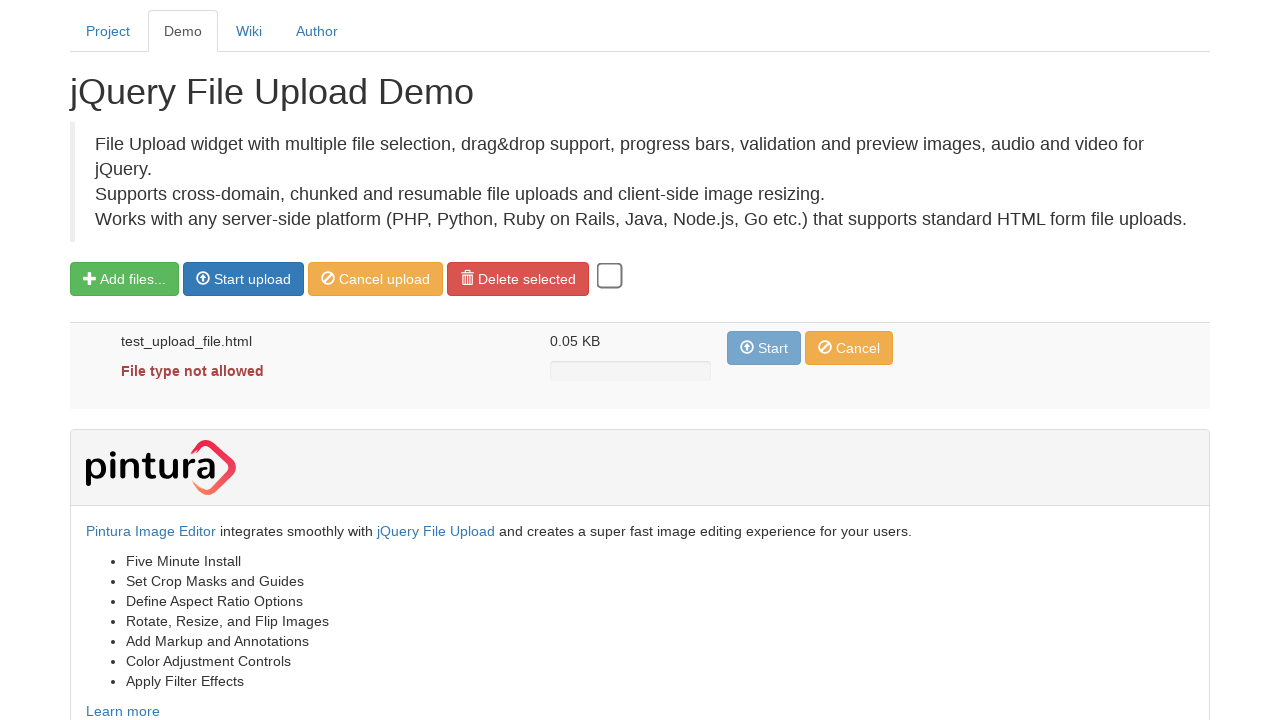

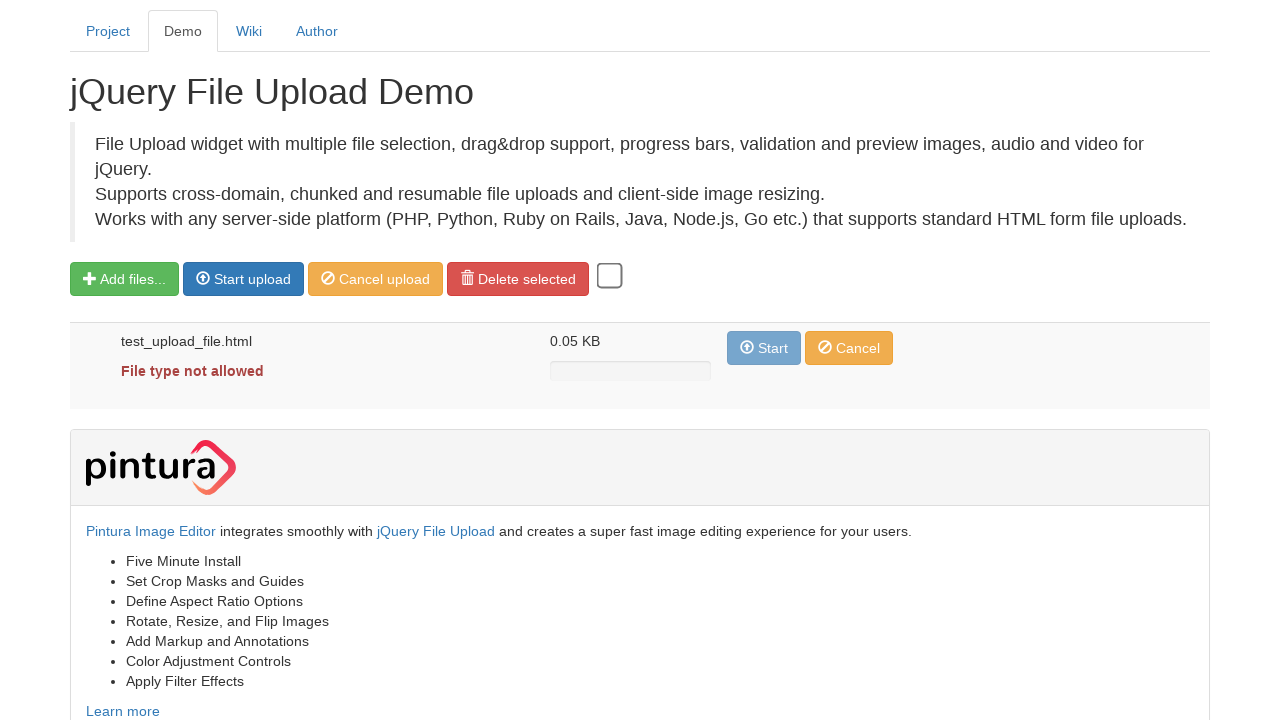